Tests static dropdown selection functionality

Starting URL: https://rahulshettyacademy.com/AutomationPractice/

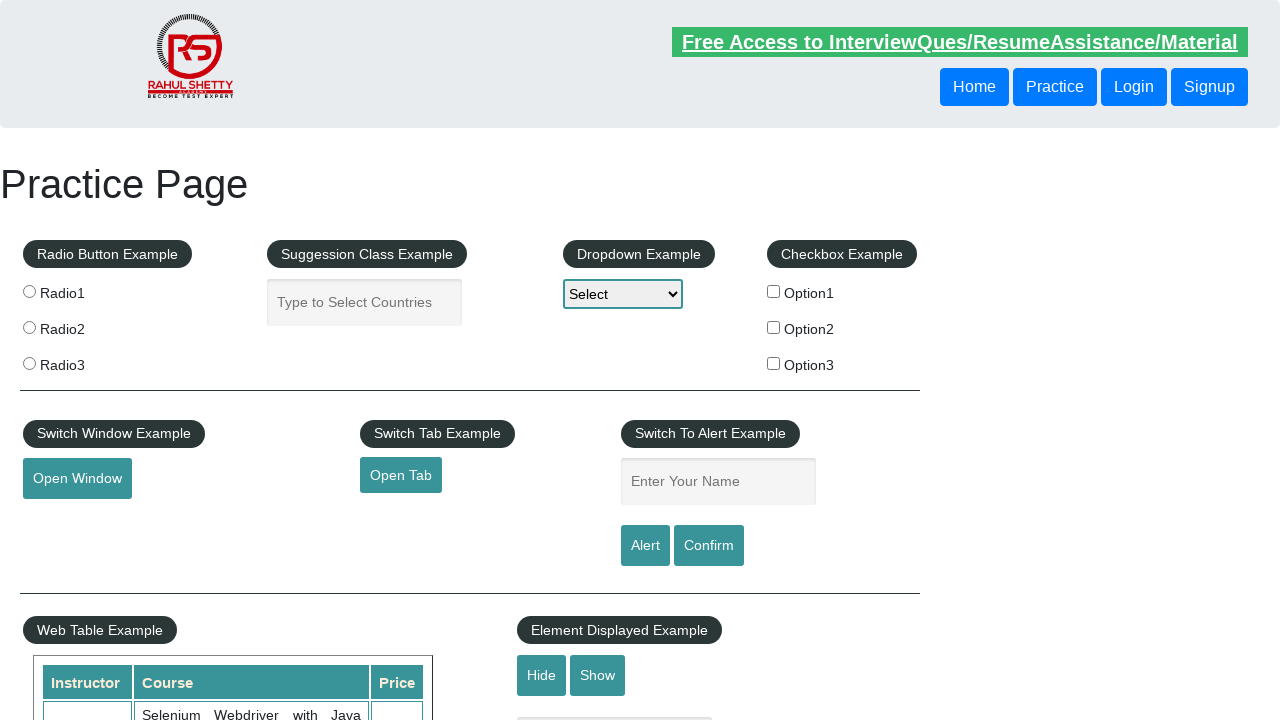

Selected 'option2' from static dropdown on select
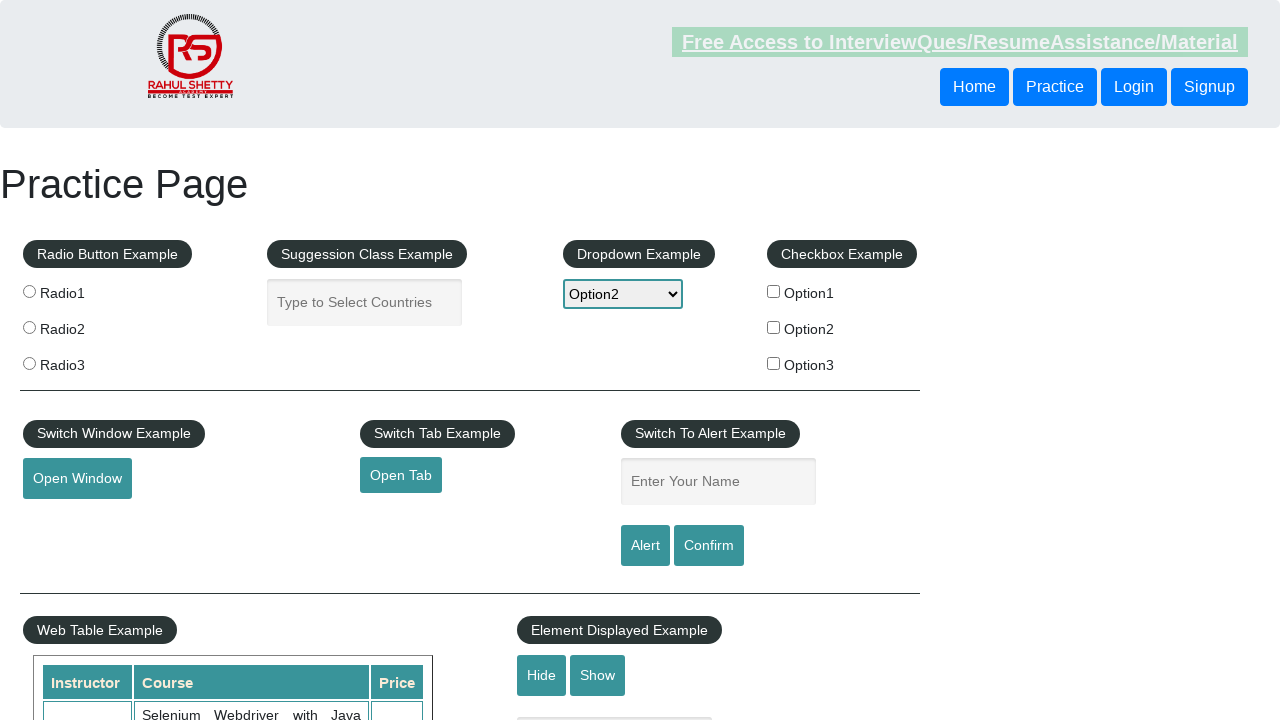

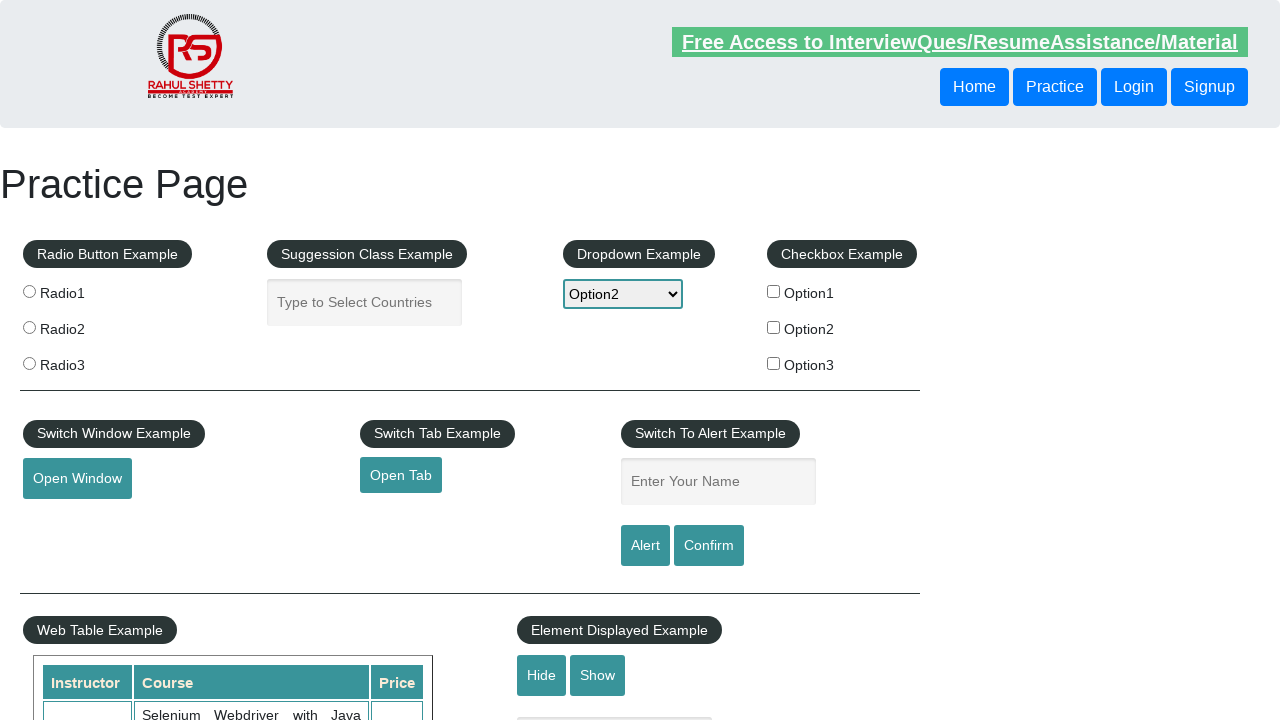